Tests dynamic content loading by clicking a Start button and waiting for hidden text "Hello World!" to become visible, then verifying the text content.

Starting URL: https://the-internet.herokuapp.com/dynamic_loading/1

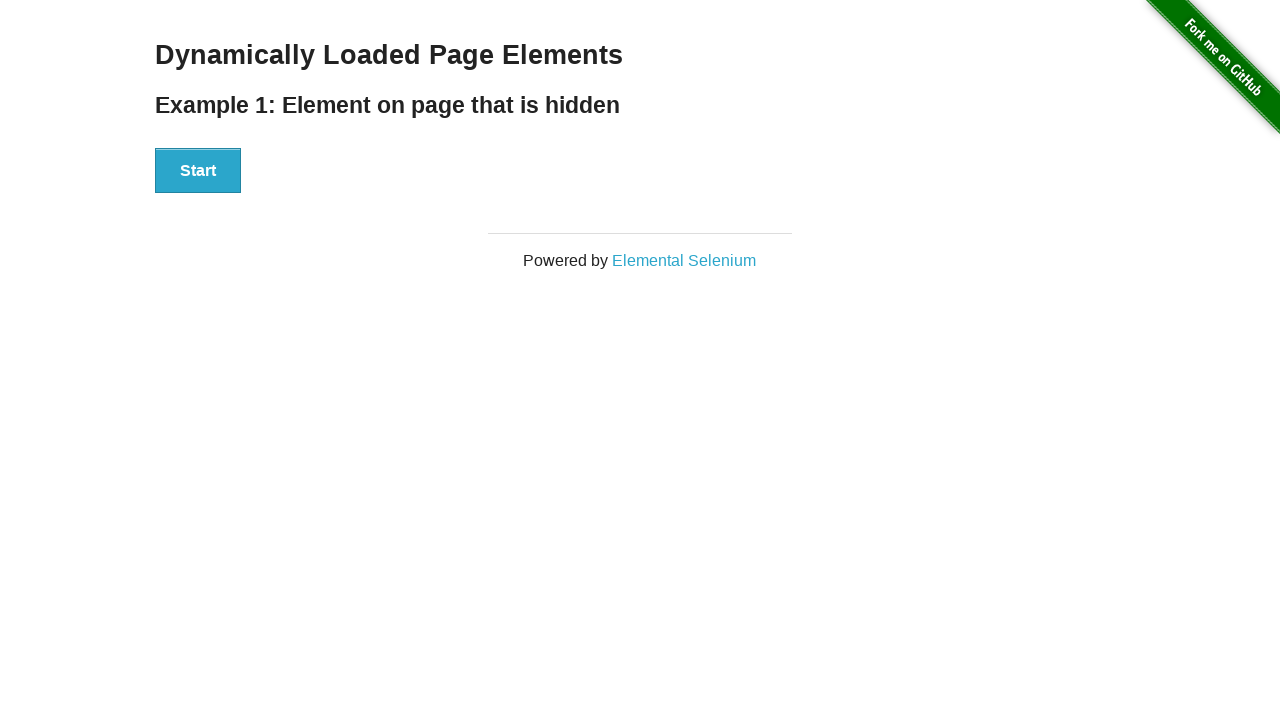

Navigated to dynamic loading page
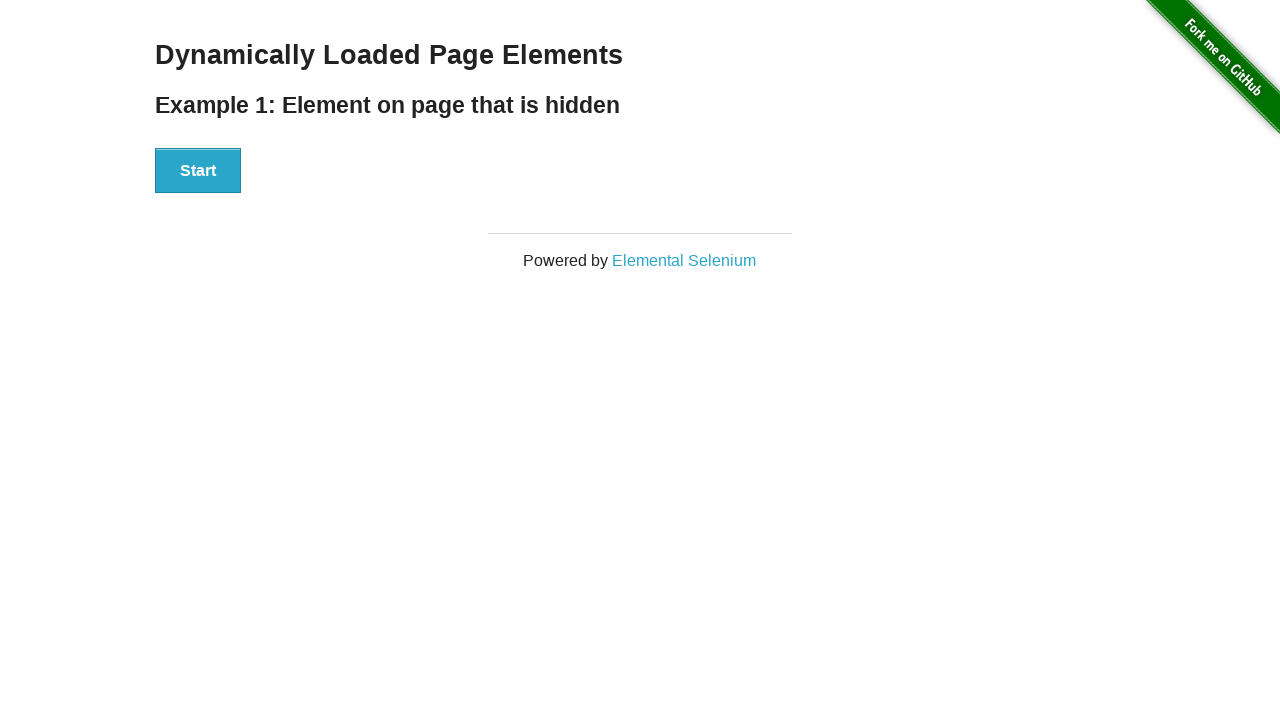

Clicked the Start button at (198, 171) on xpath=//*[@id='start']//button
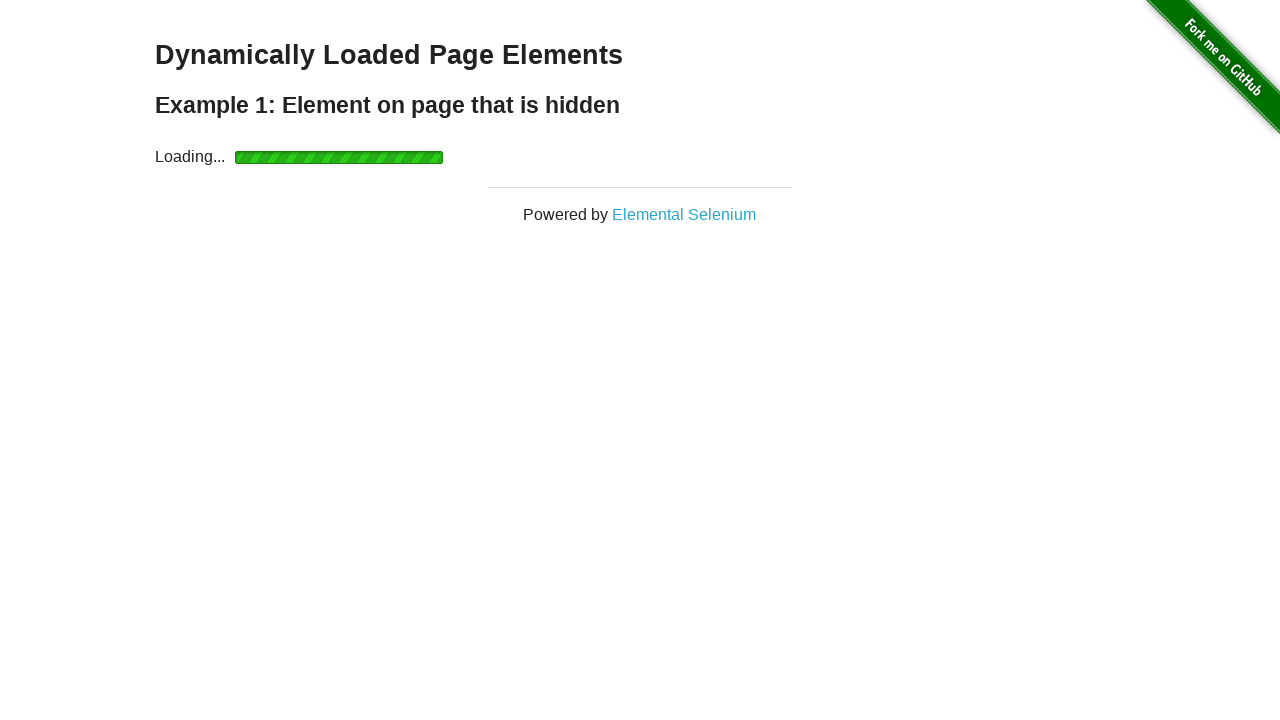

Waited for 'Hello World!' text to become visible
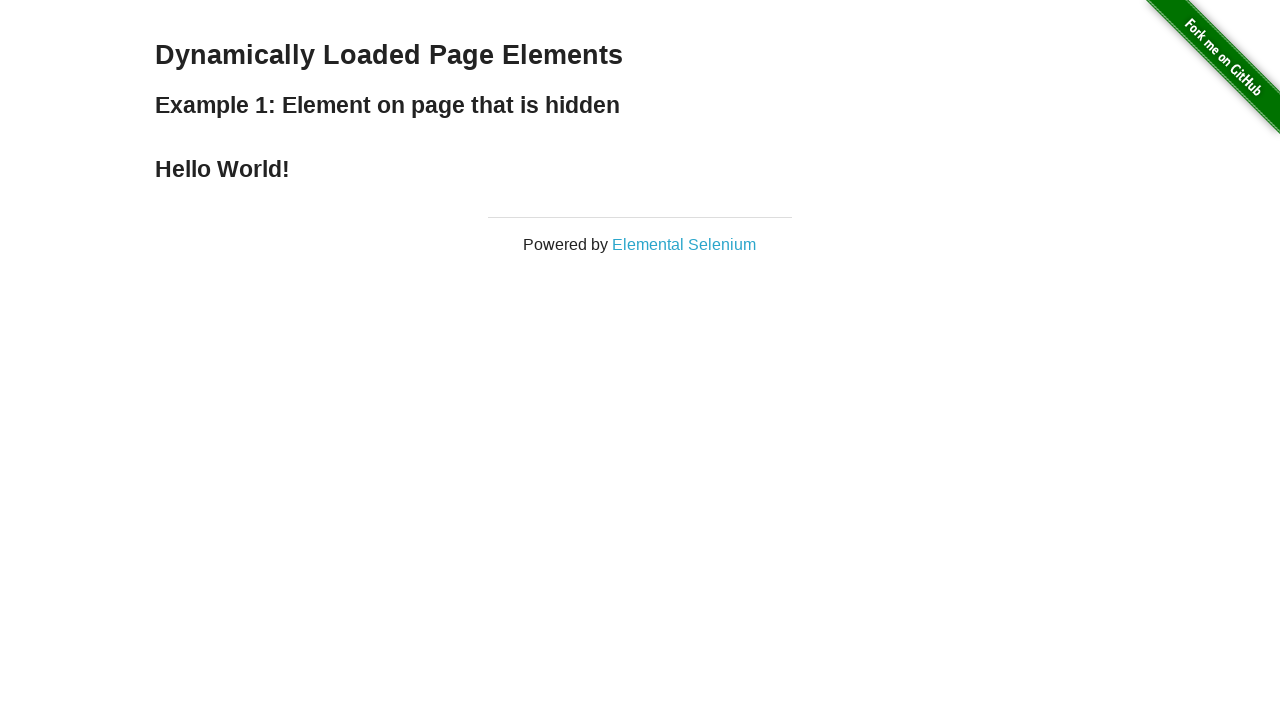

Verified that the text content is 'Hello World!'
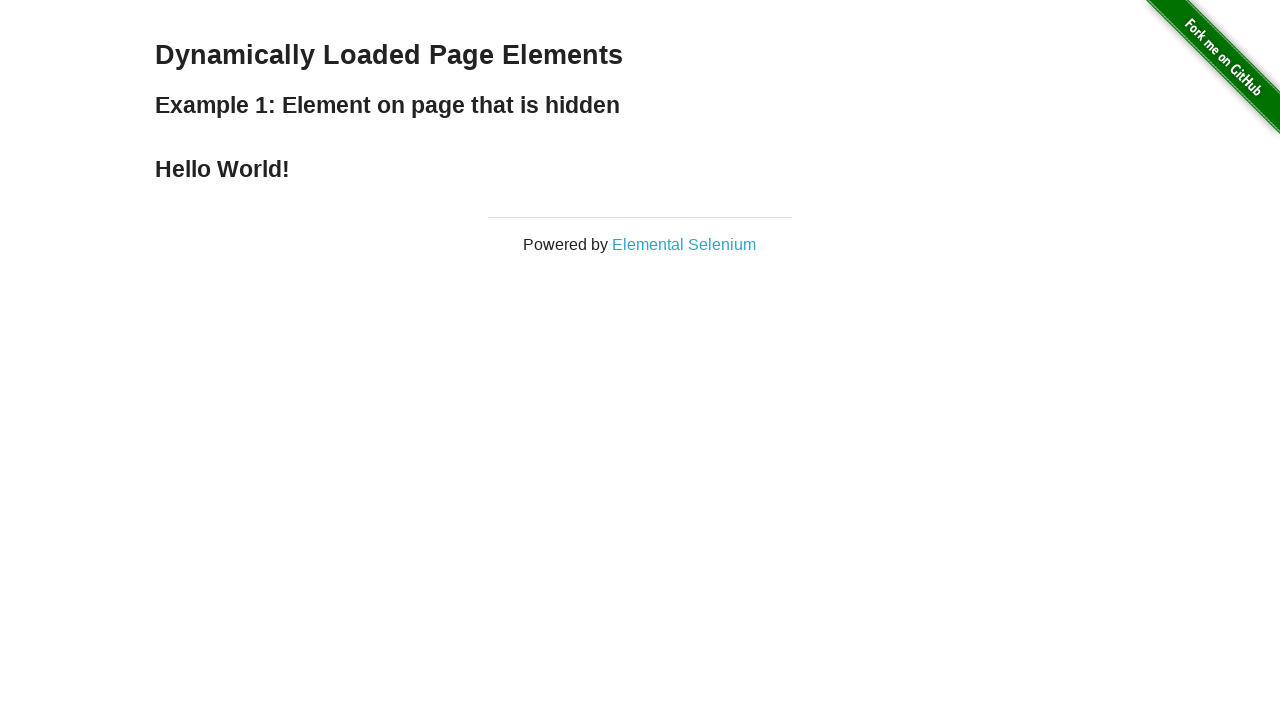

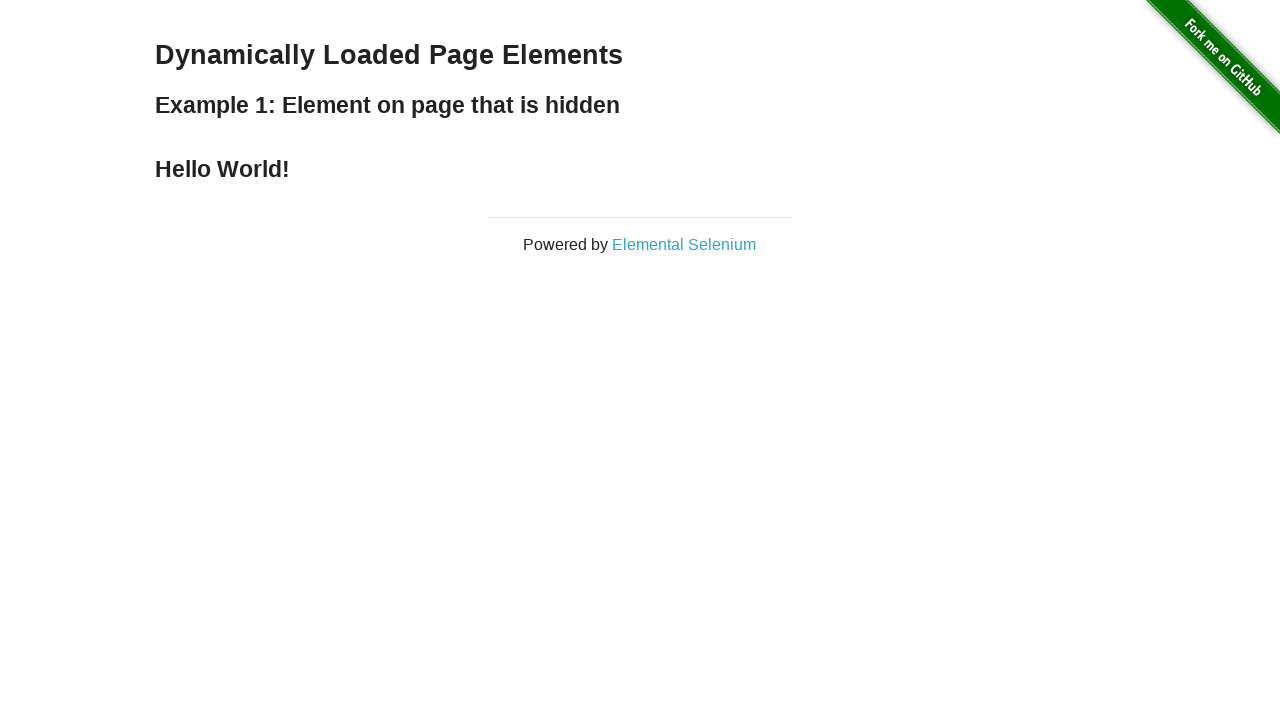